Navigates to the Heavens Above satellite pass summary page for a given satellite and location, and verifies that flyby information is displayed in the clickable row element.

Starting URL: https://heavens-above.com/PassSummary.aspx?satid=25544&lat=52.528&lng=13.405&loc=Unnamed&alt=0&tz=CET

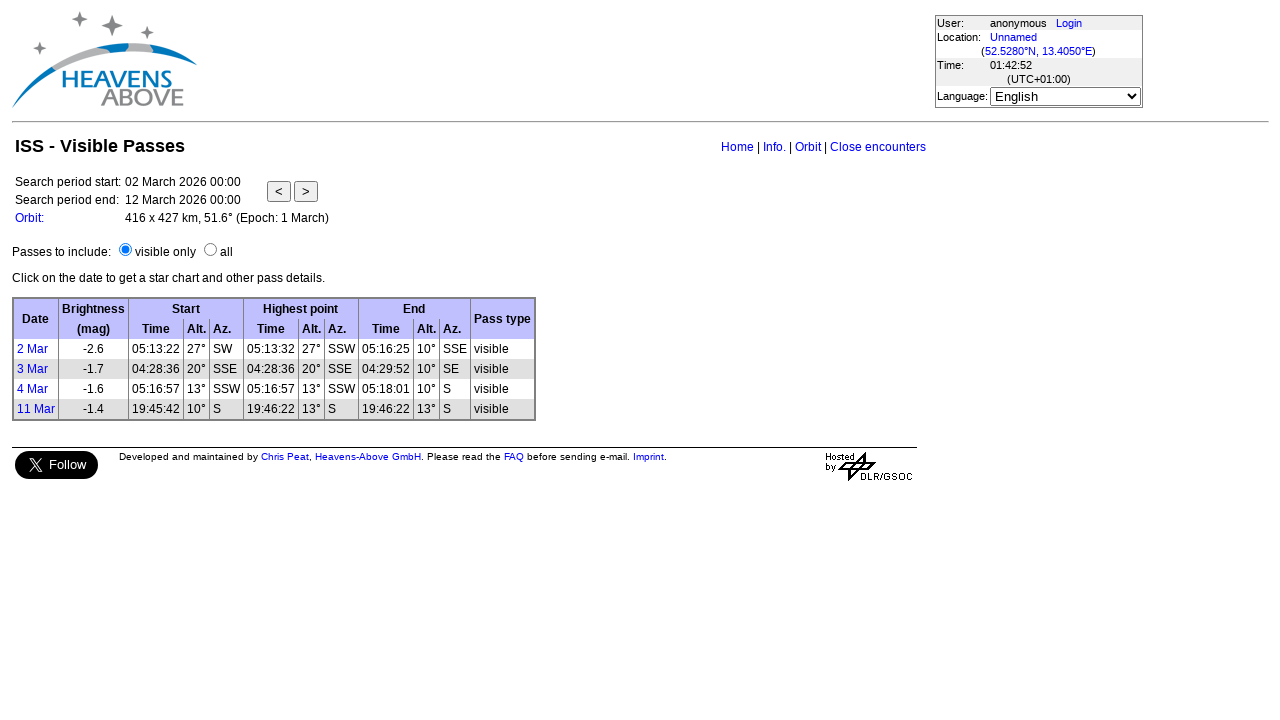

Waited for flyby data row element (.clickableRow) to be visible
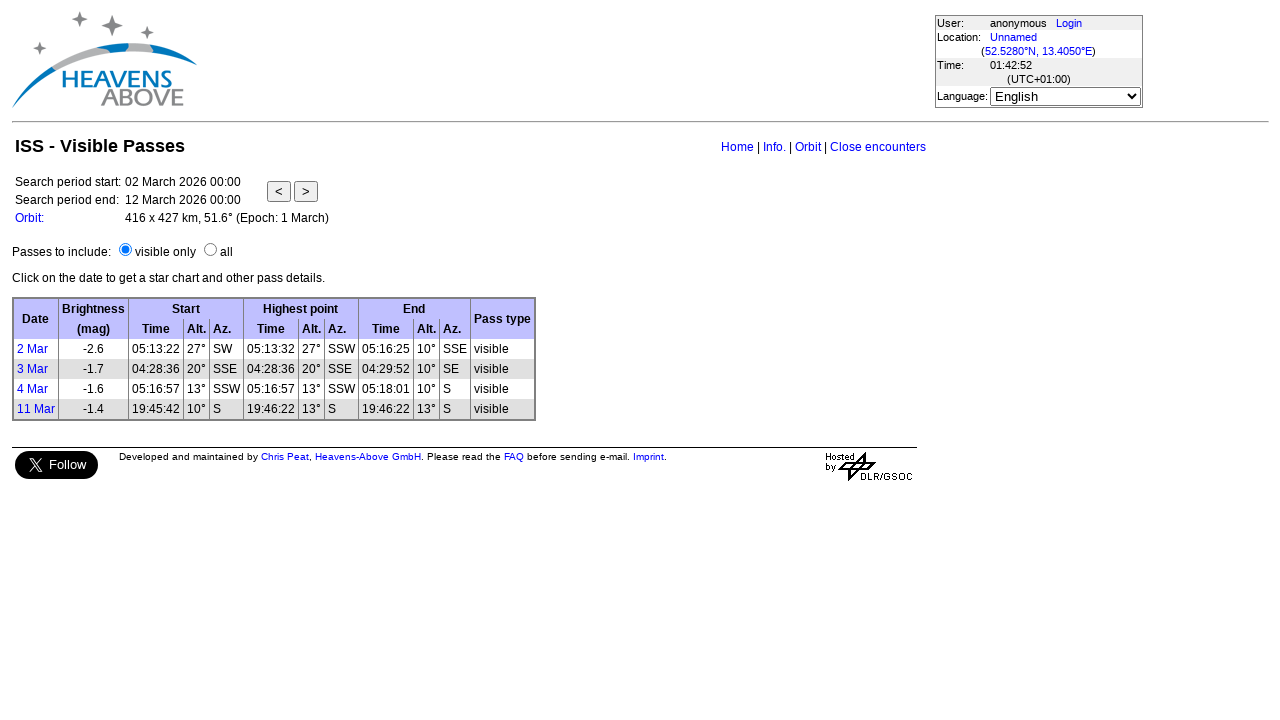

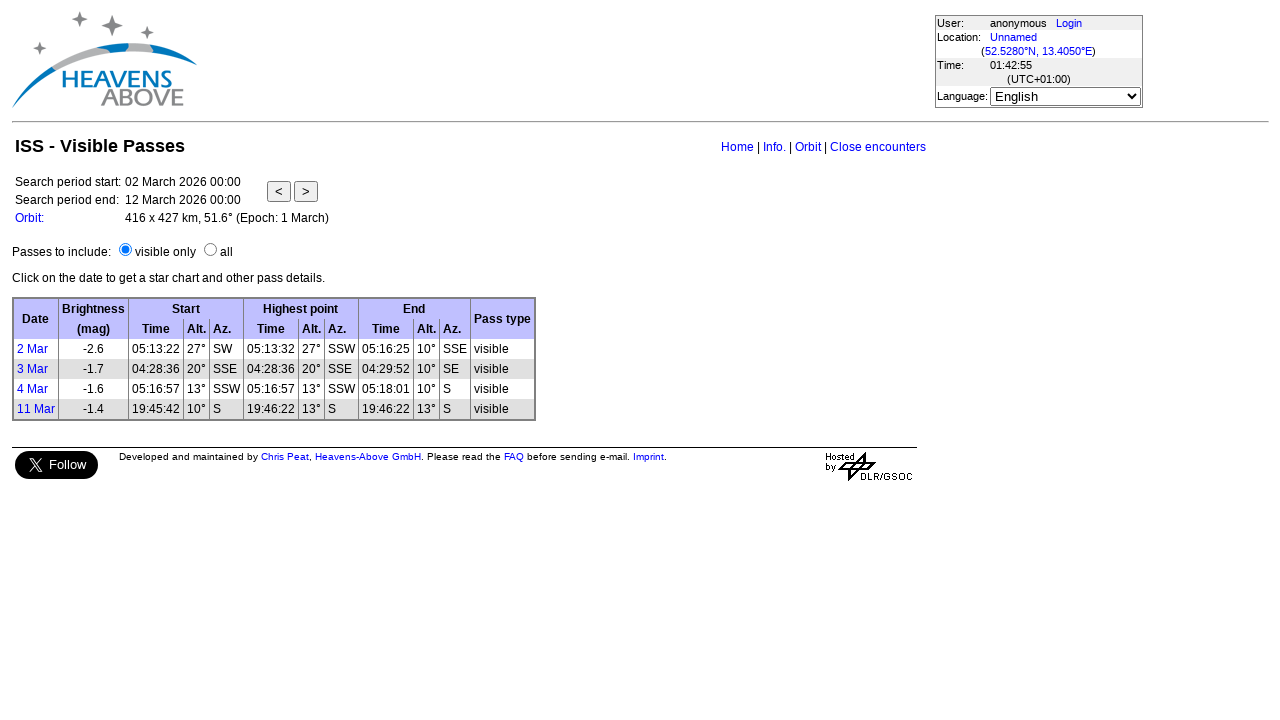